Tests checkbox functionality on a registration form by clicking the Hockey checkbox, verifying its selection state, and toggling it if selected.

Starting URL: http://demo.automationtesting.in/Register.html

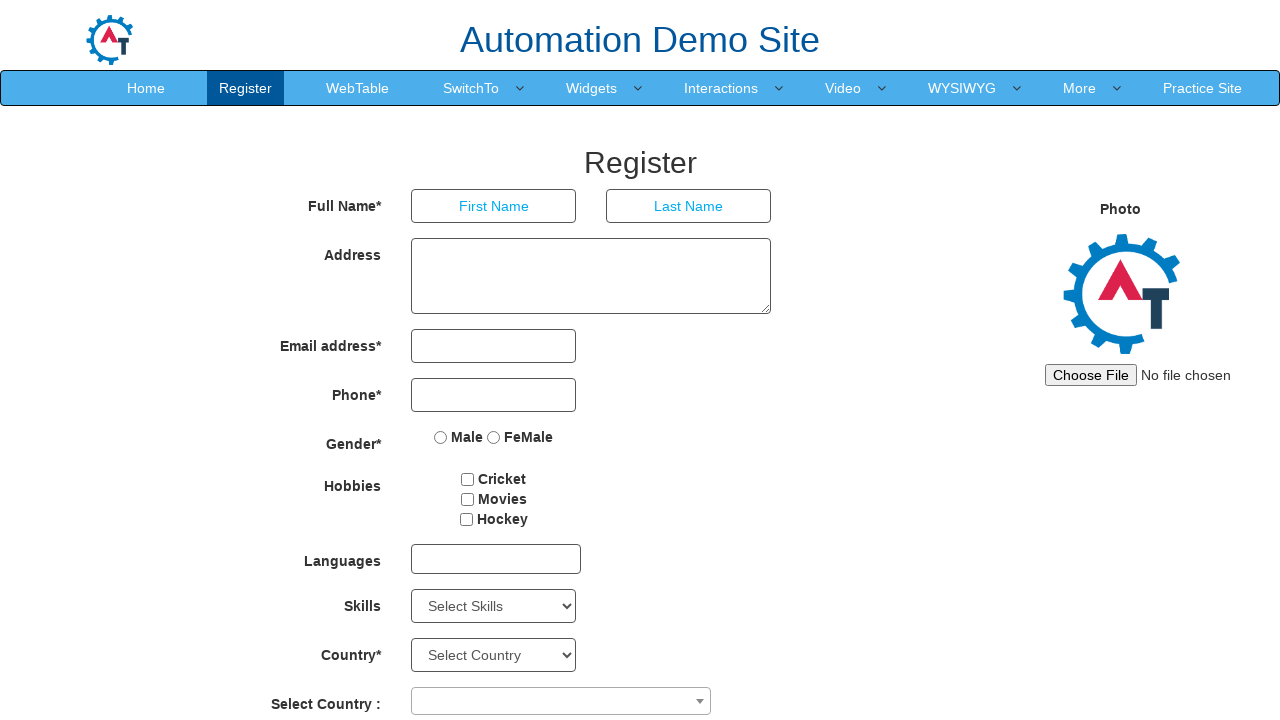

Navigated to registration form page
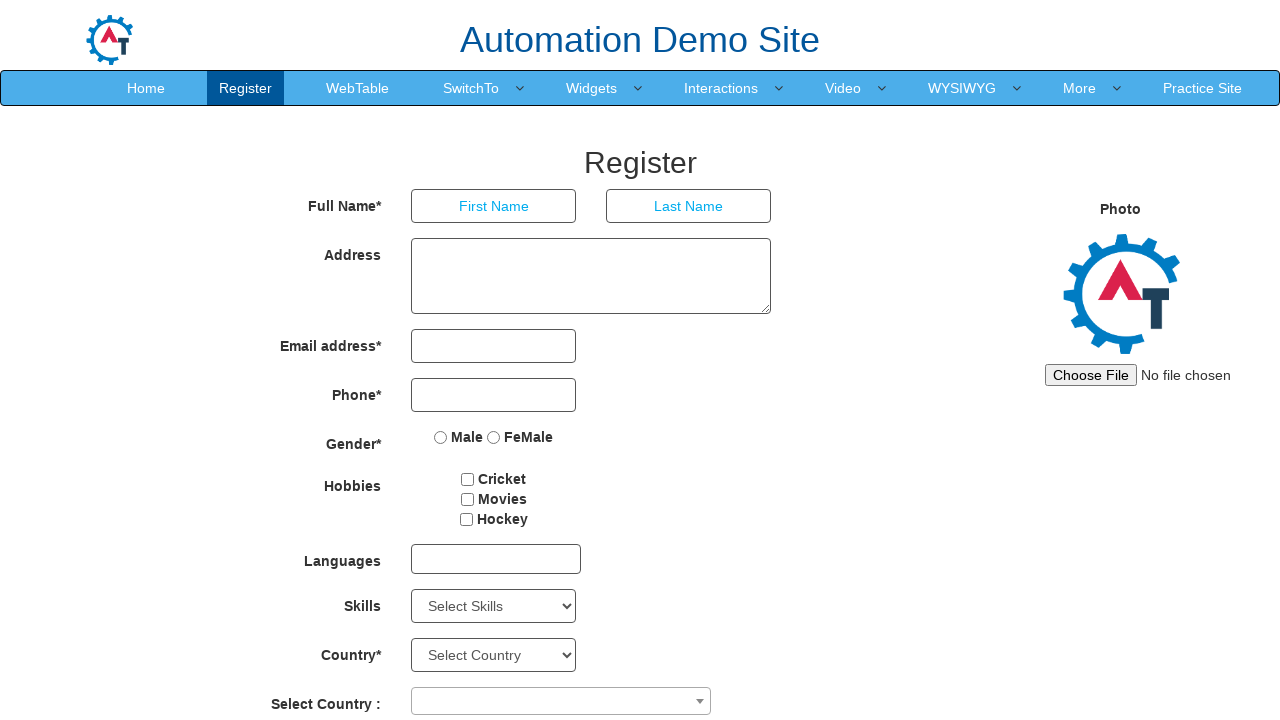

Clicked the Hockey checkbox at (466, 519) on input[value='Hockey']
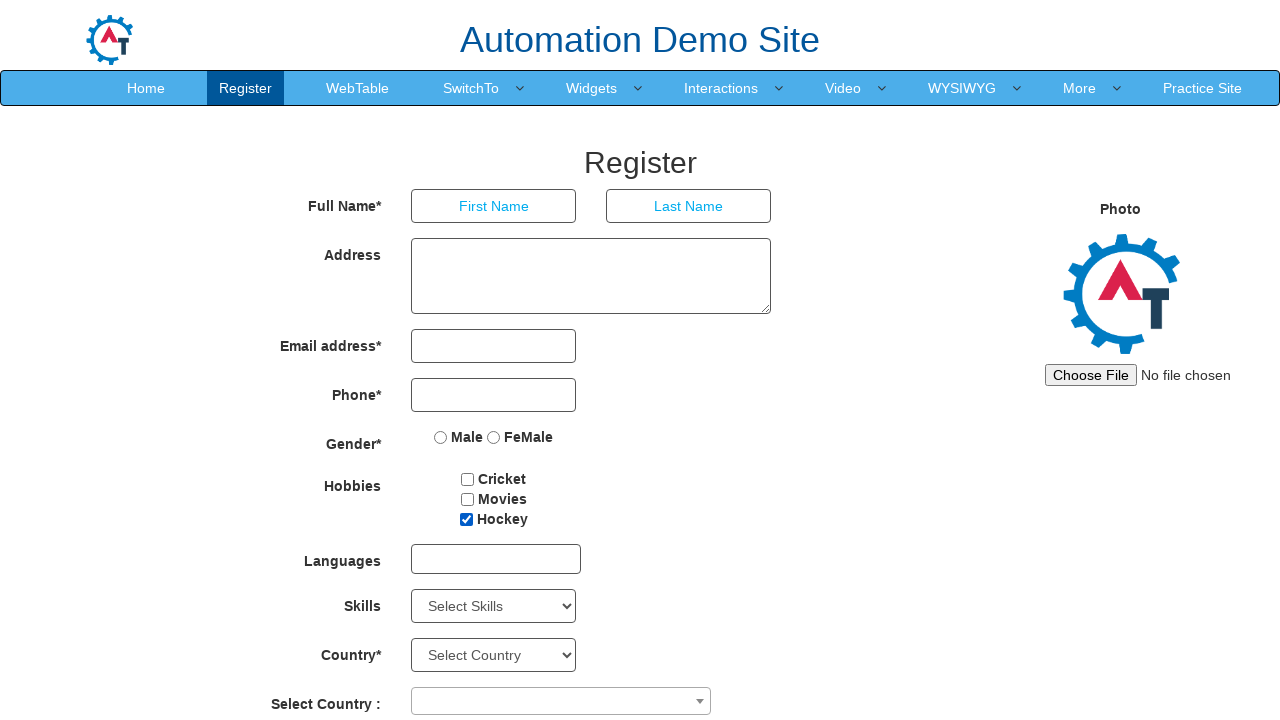

Verified Hockey checkbox is selected
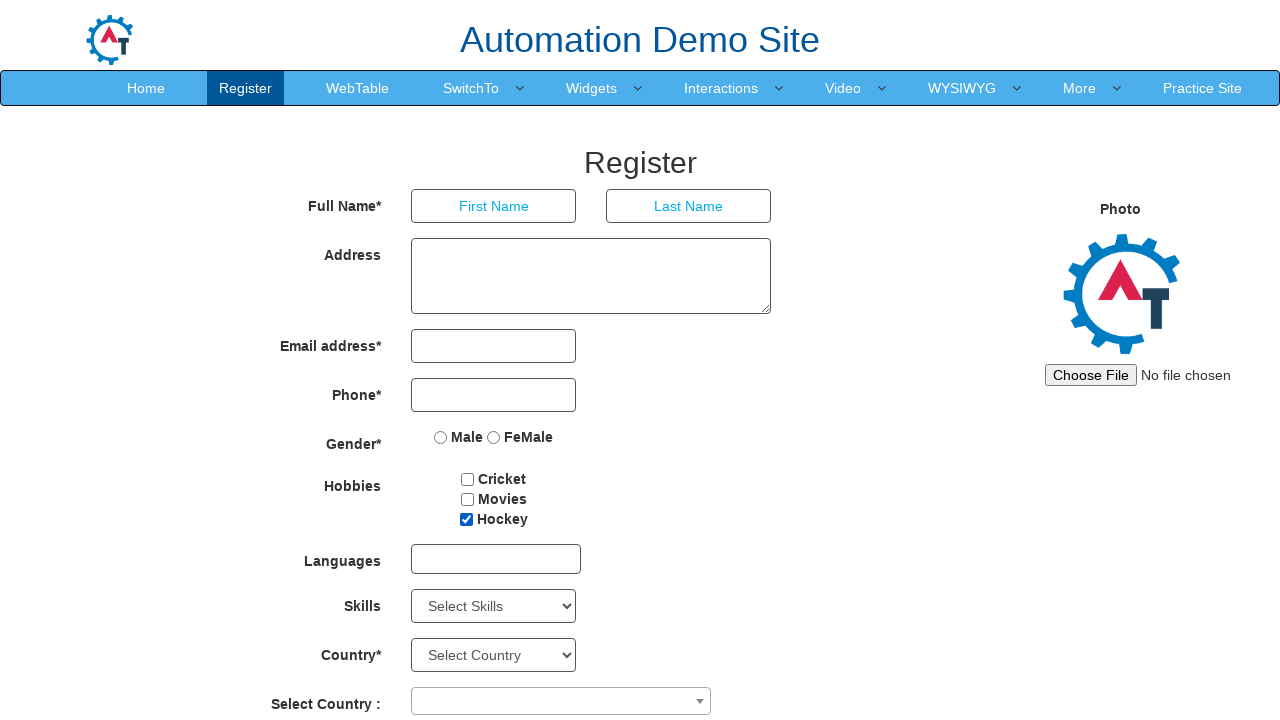

Deselected the Hockey checkbox at (466, 519) on input[value='Hockey']
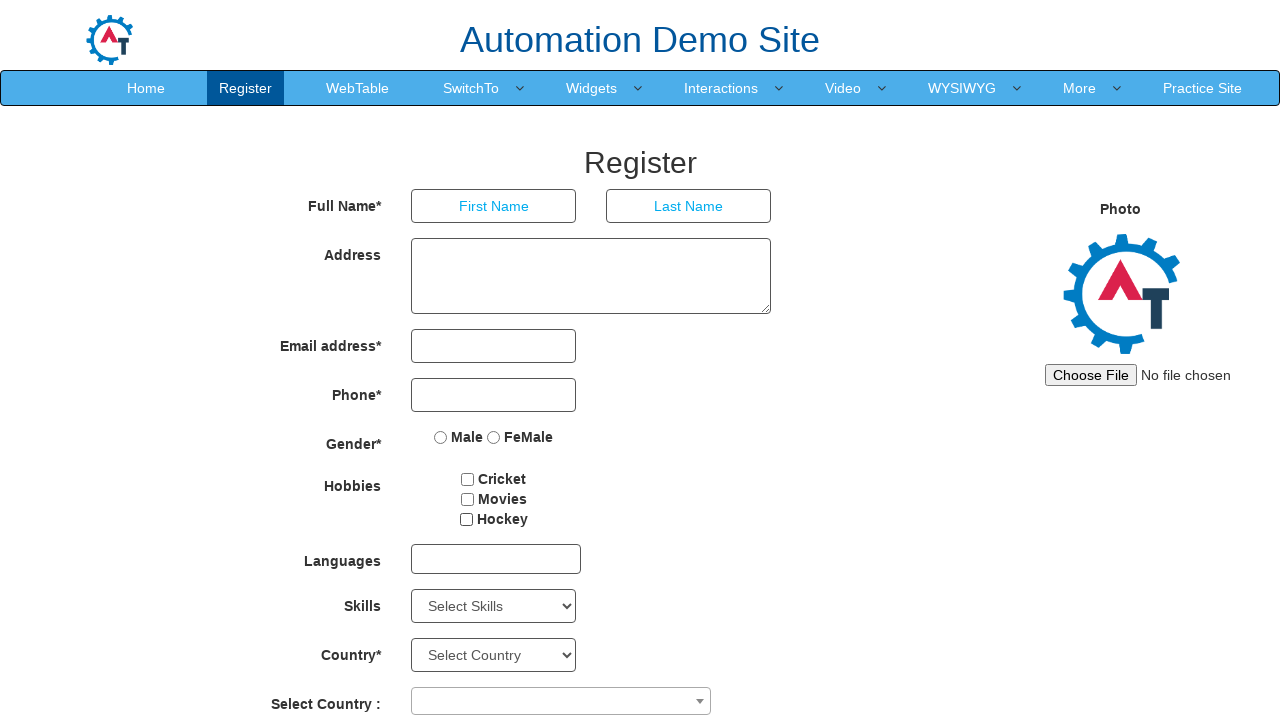

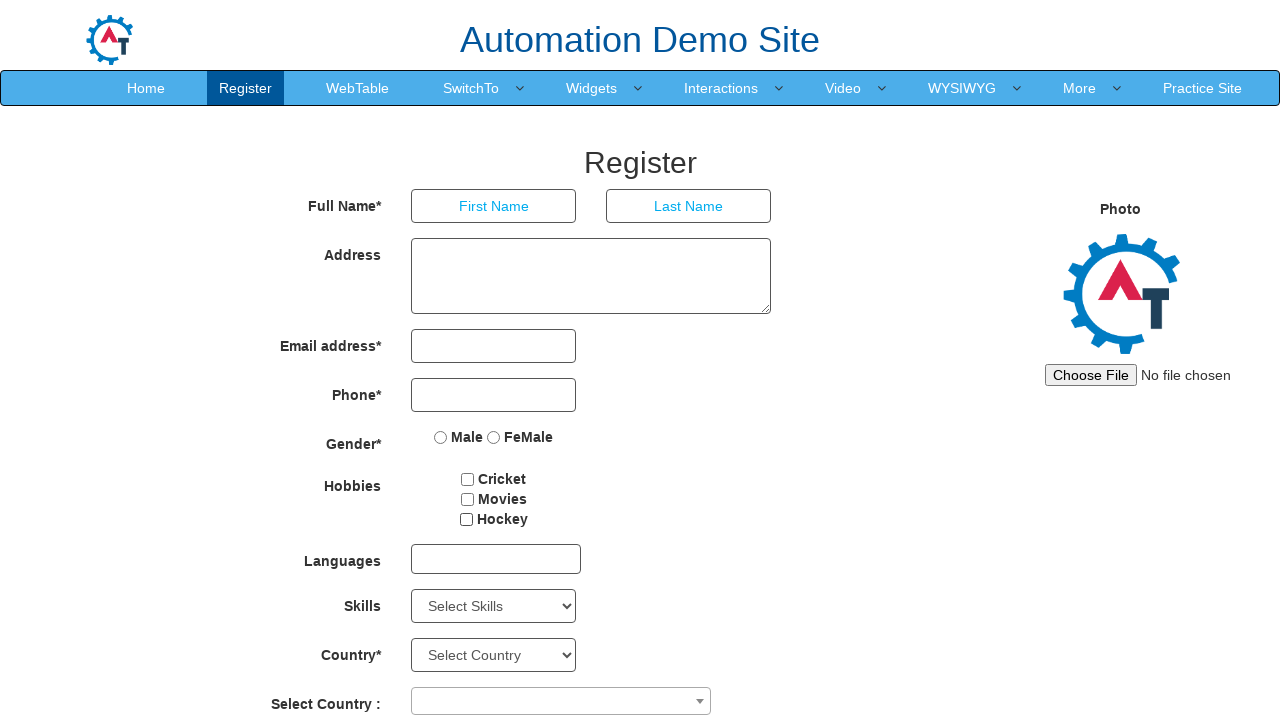